Tests adding multiple vegetables to cart on an e-commerce practice site by iterating through product list, clicking add to cart for specific items, then opening the cart.

Starting URL: https://rahulshettyacademy.com/seleniumPractise/#/

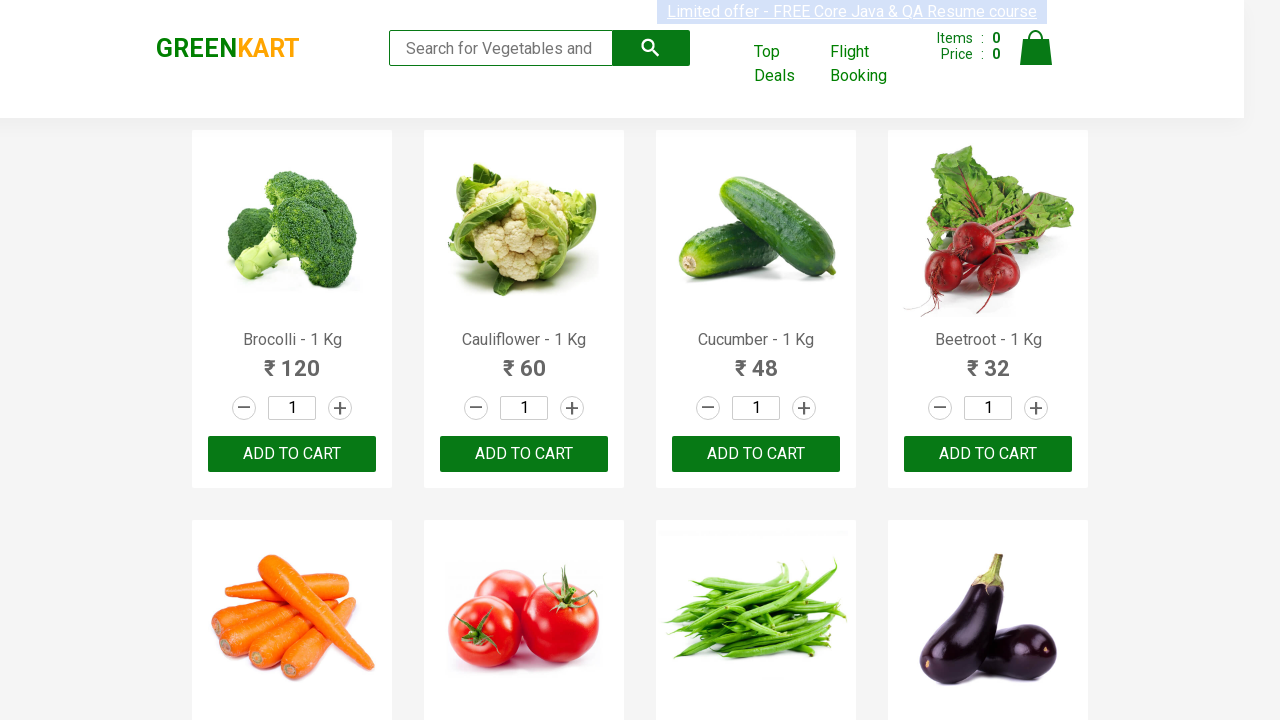

Waited for product names to load
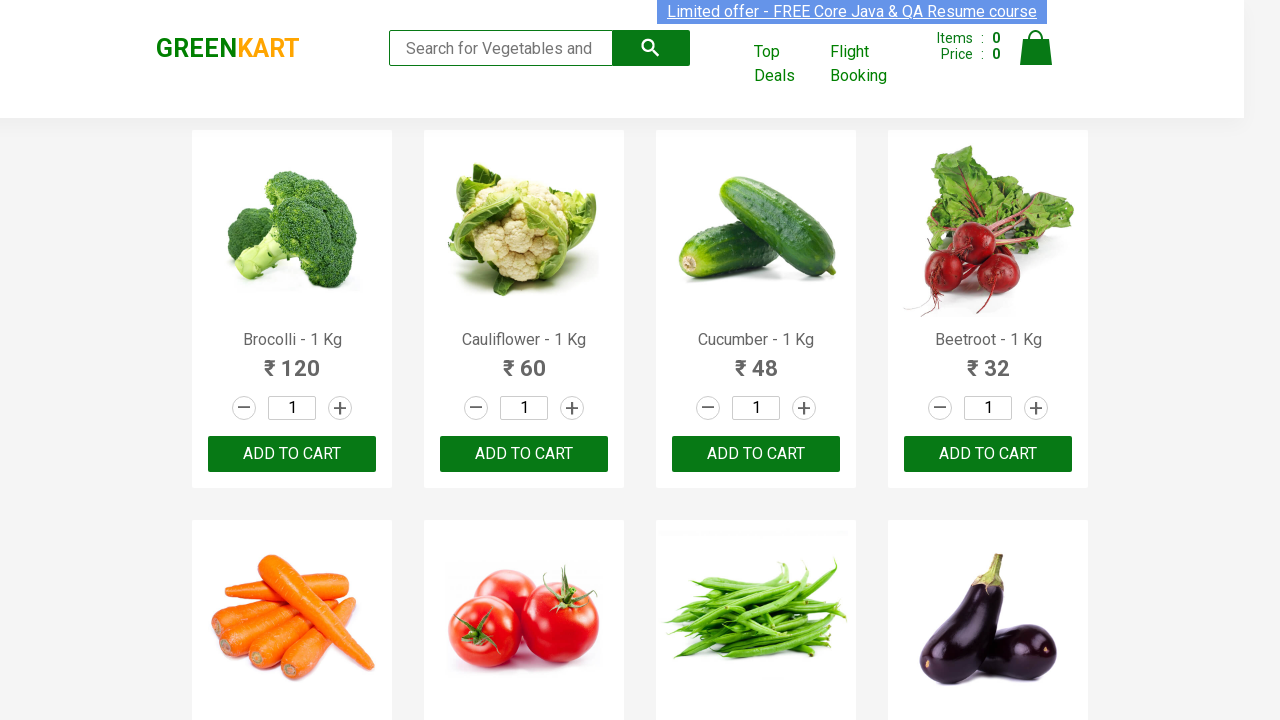

Retrieved all product name elements
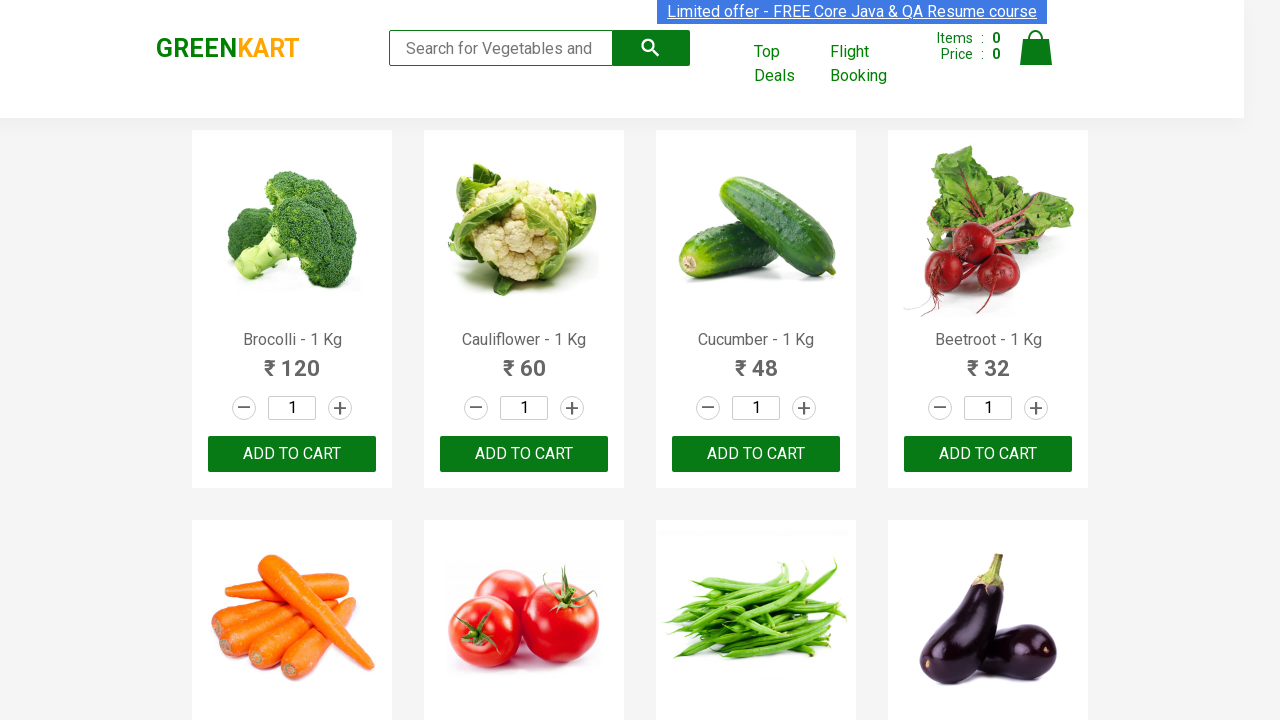

Retrieved all add to cart button elements
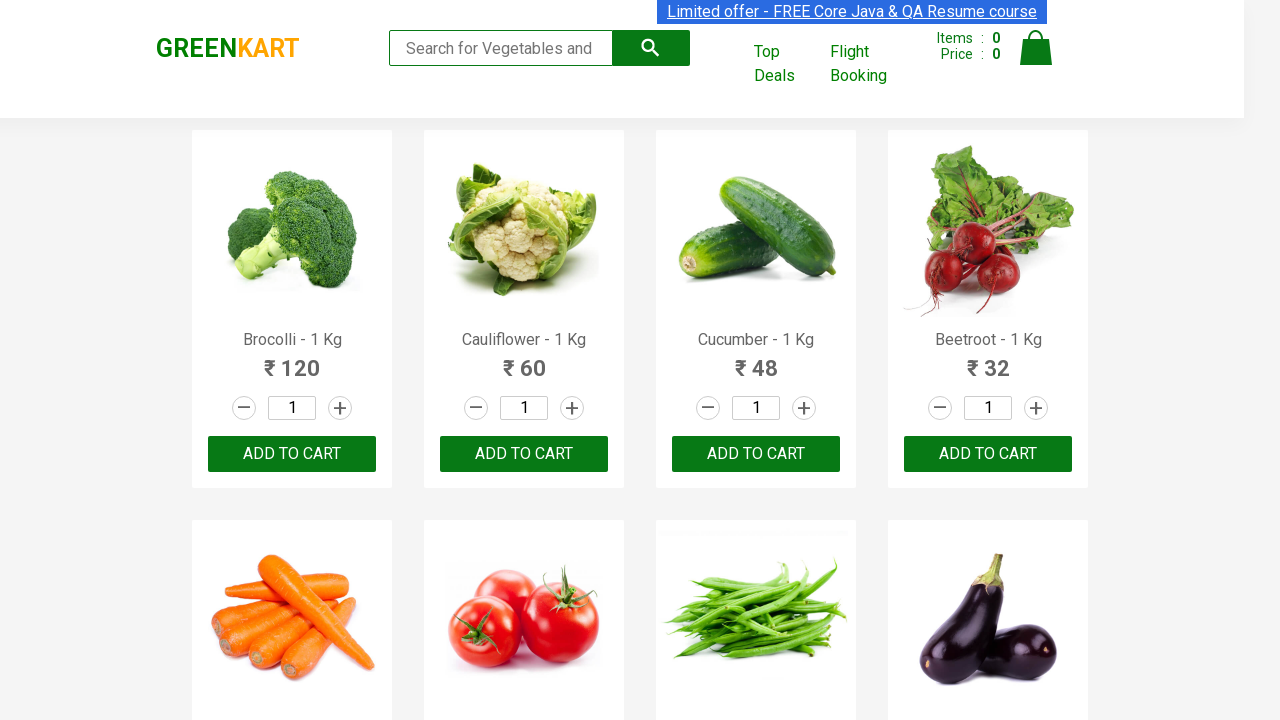

Clicked add to cart button for Brocolli at (292, 454) on div.product-action >> nth=0
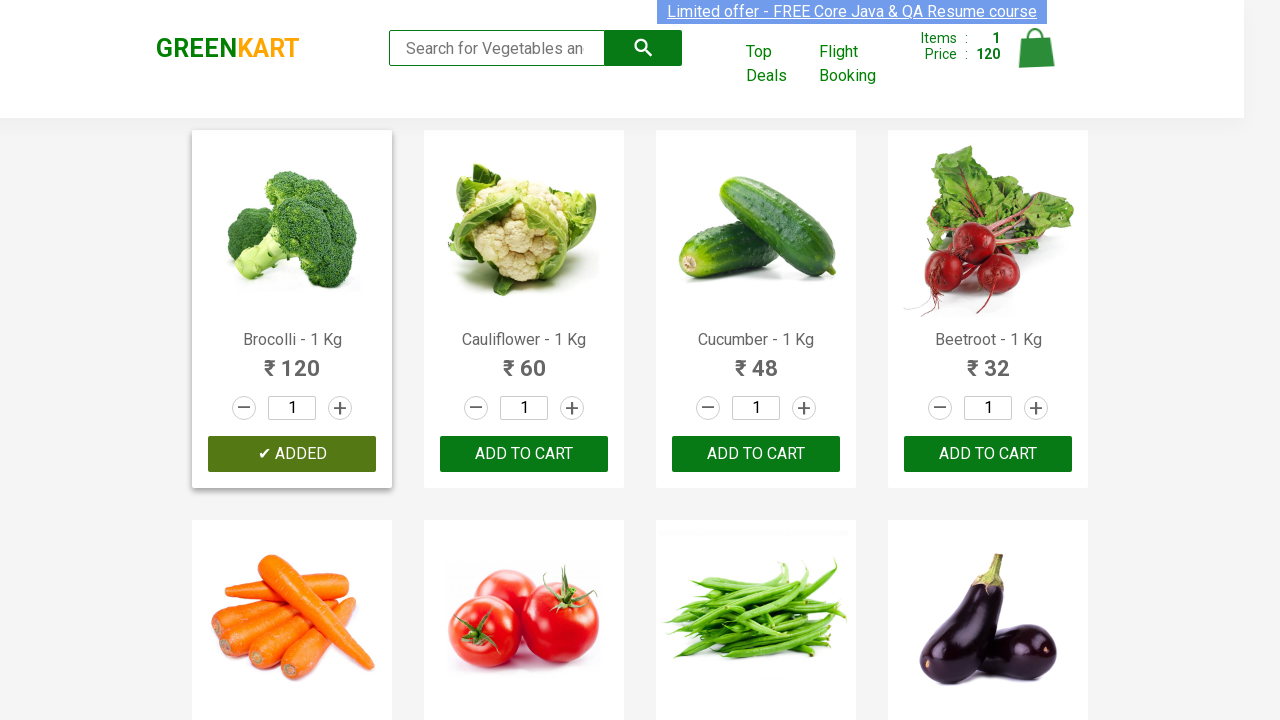

Clicked add to cart button for Beetroot at (988, 454) on div.product-action >> nth=3
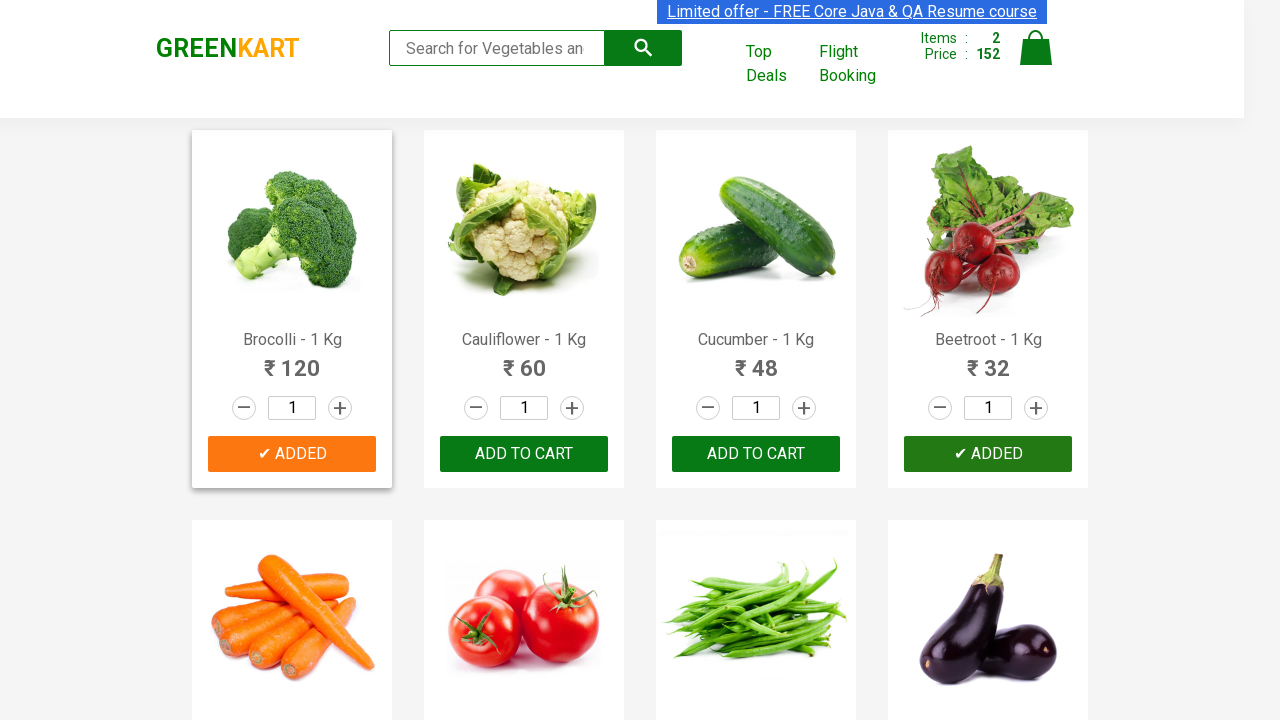

Clicked add to cart button for Carrot at (292, 360) on div.product-action >> nth=4
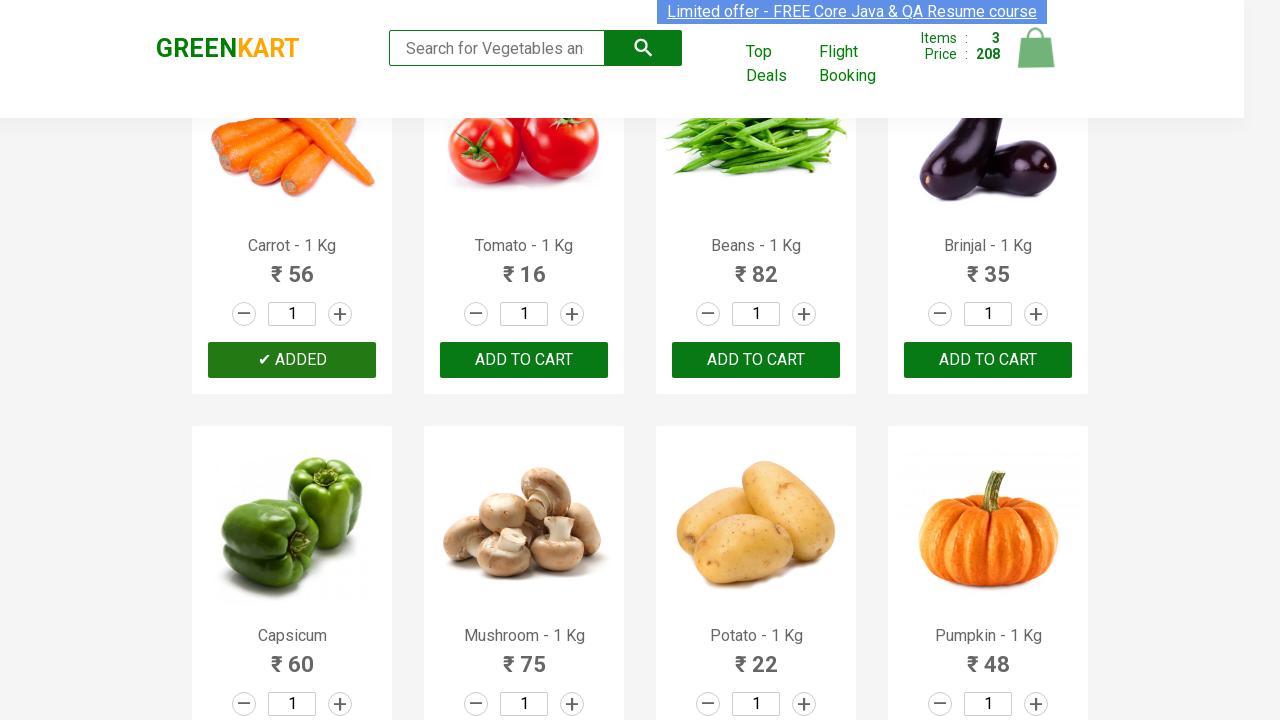

Clicked add to cart button for Brinjal at (988, 360) on div.product-action >> nth=7
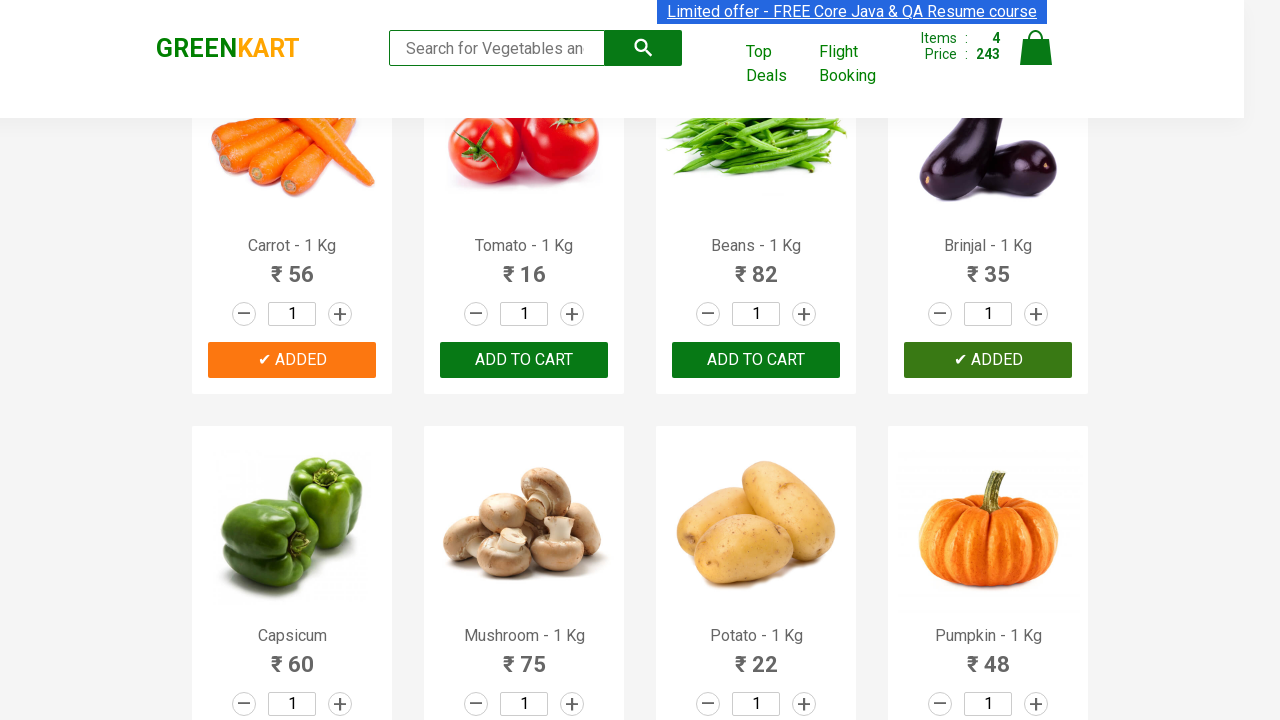

Clicked add to cart button for Mushroom at (524, 686) on div.product-action >> nth=9
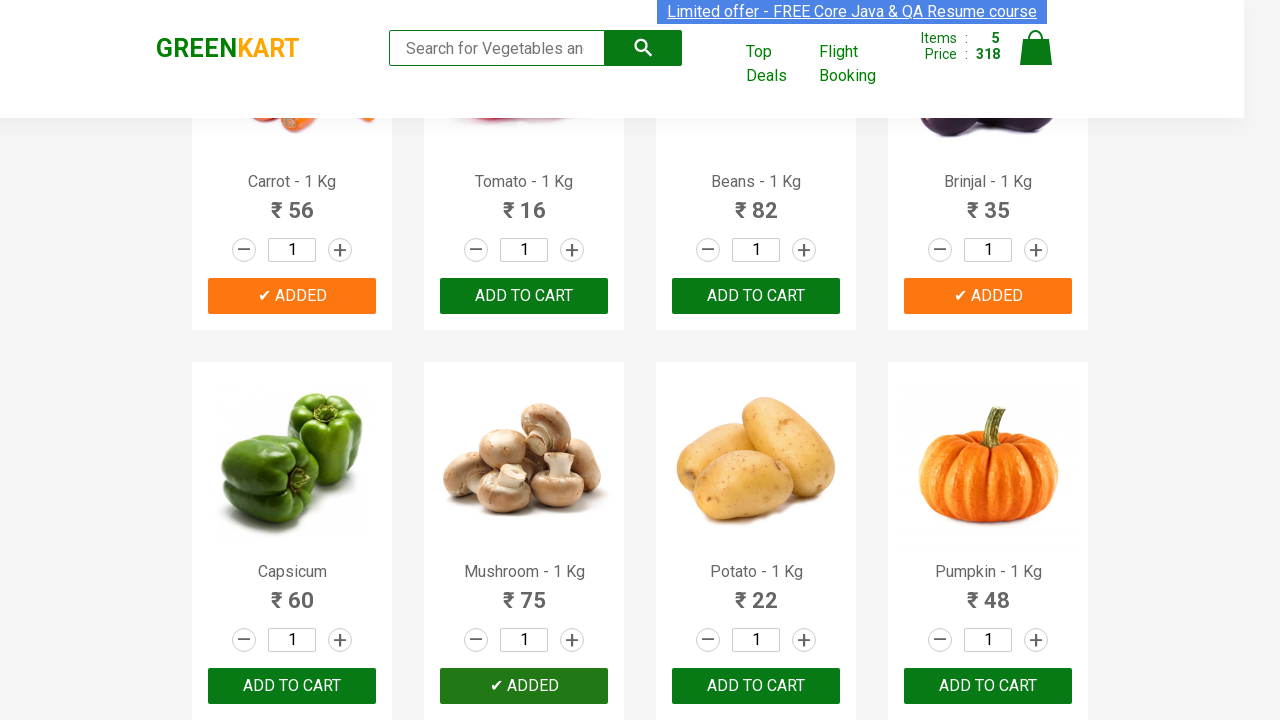

Clicked add to cart button for Potato at (756, 686) on div.product-action >> nth=10
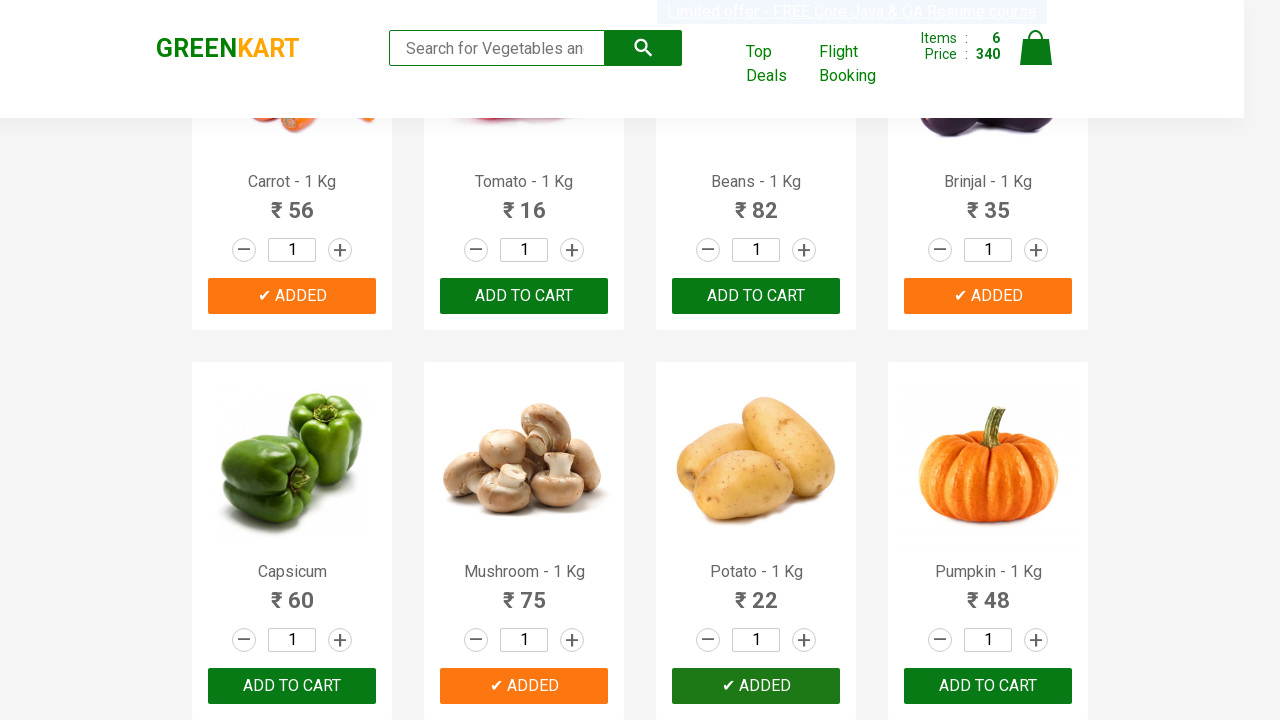

Clicked add to cart button for Onion at (524, 360) on div.product-action >> nth=13
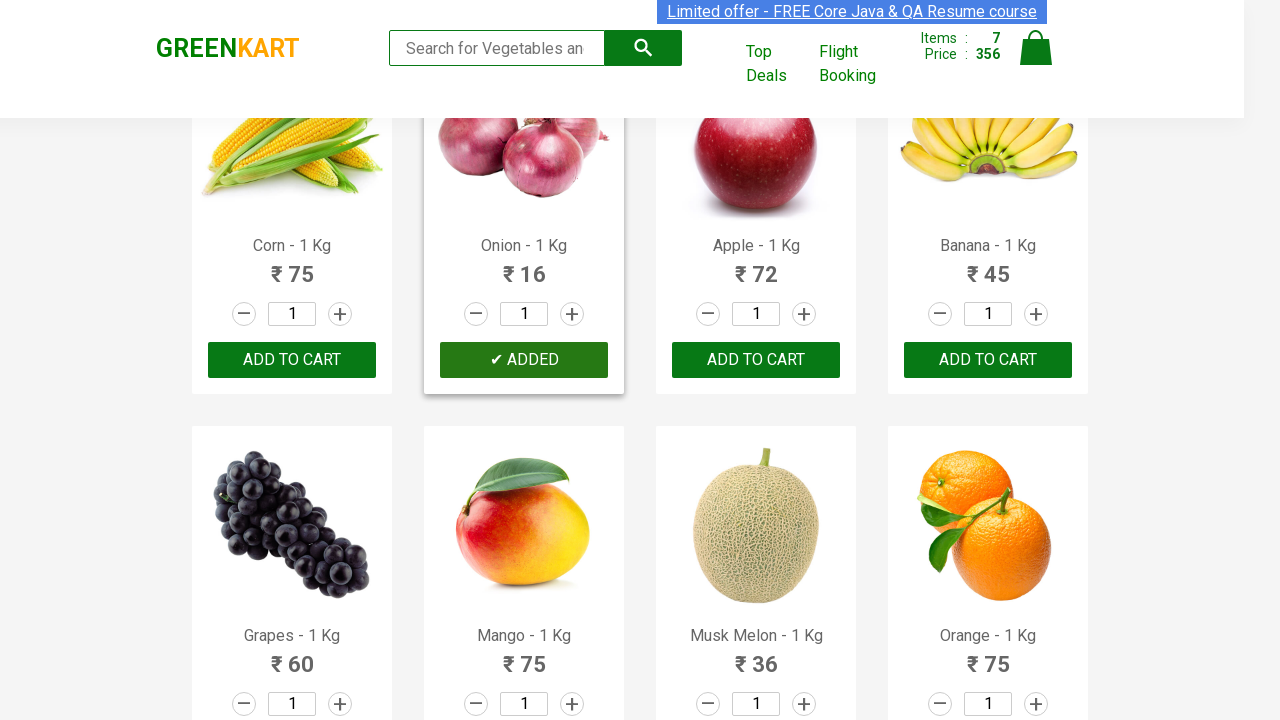

Clicked add to cart button for Orange at (988, 686) on div.product-action >> nth=19
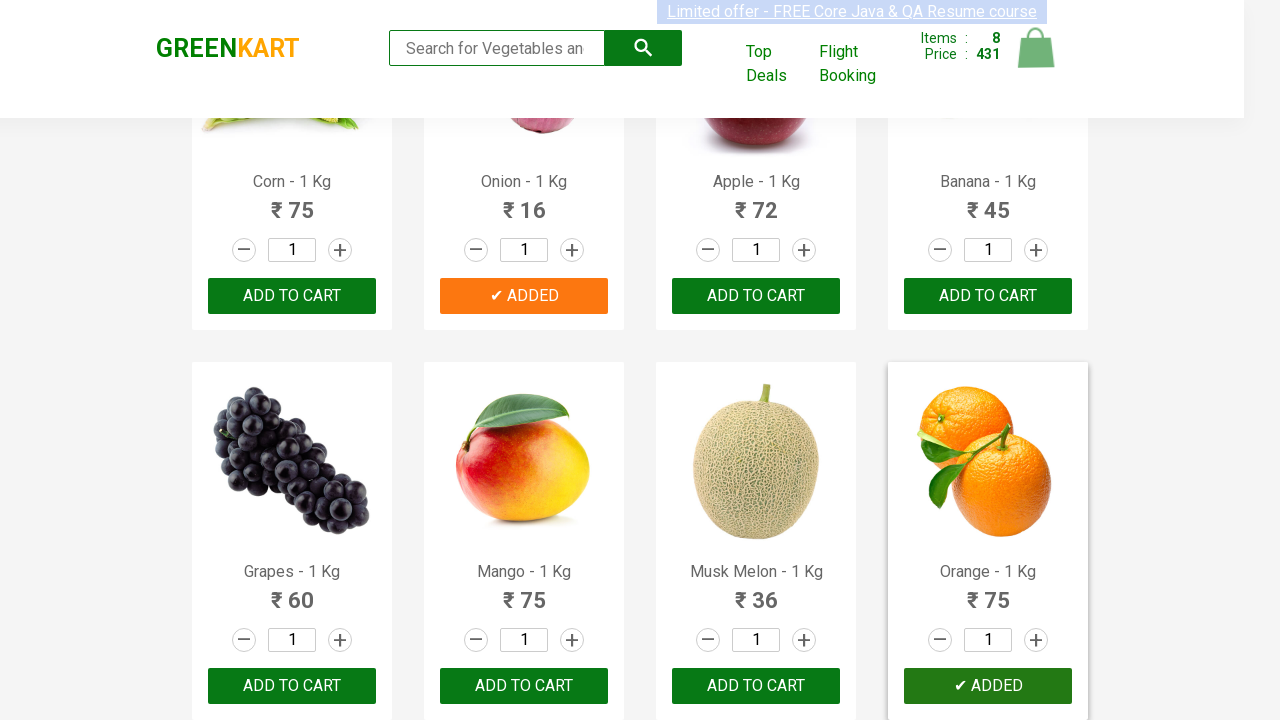

Clicked add to cart button for Pears at (292, 360) on div.product-action >> nth=20
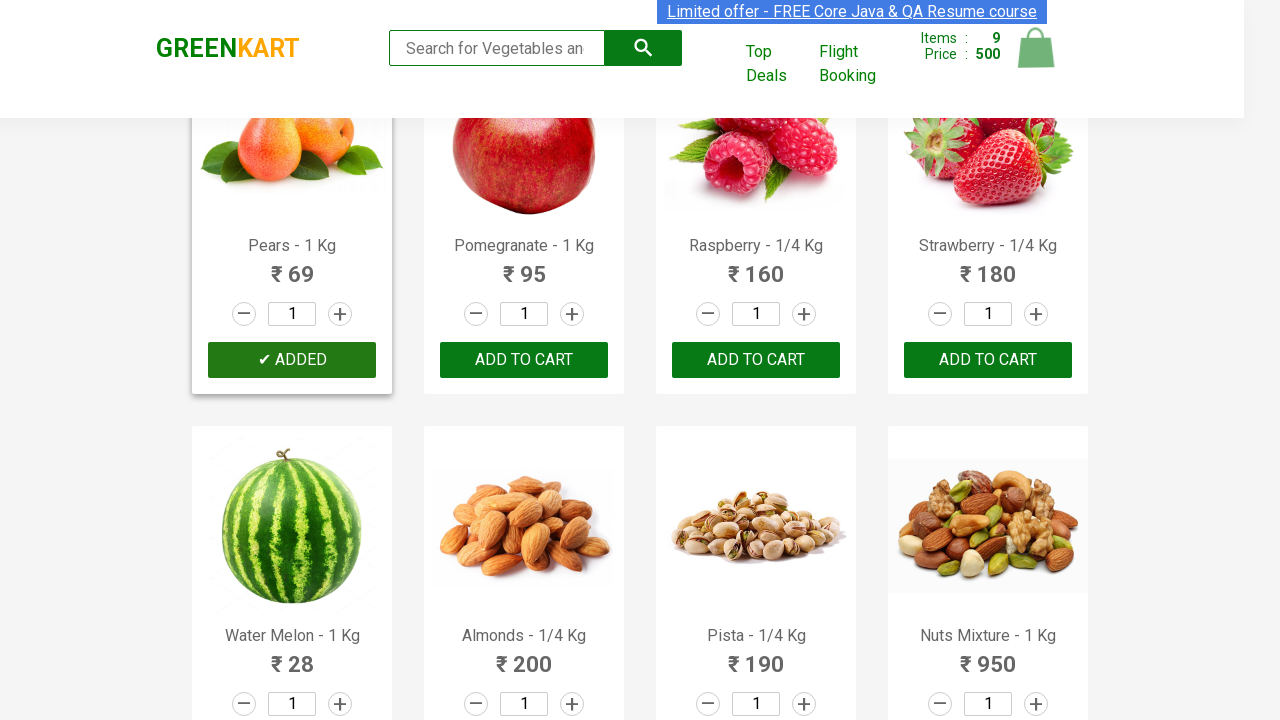

Clicked add to cart button for Raspberry at (756, 360) on div.product-action >> nth=22
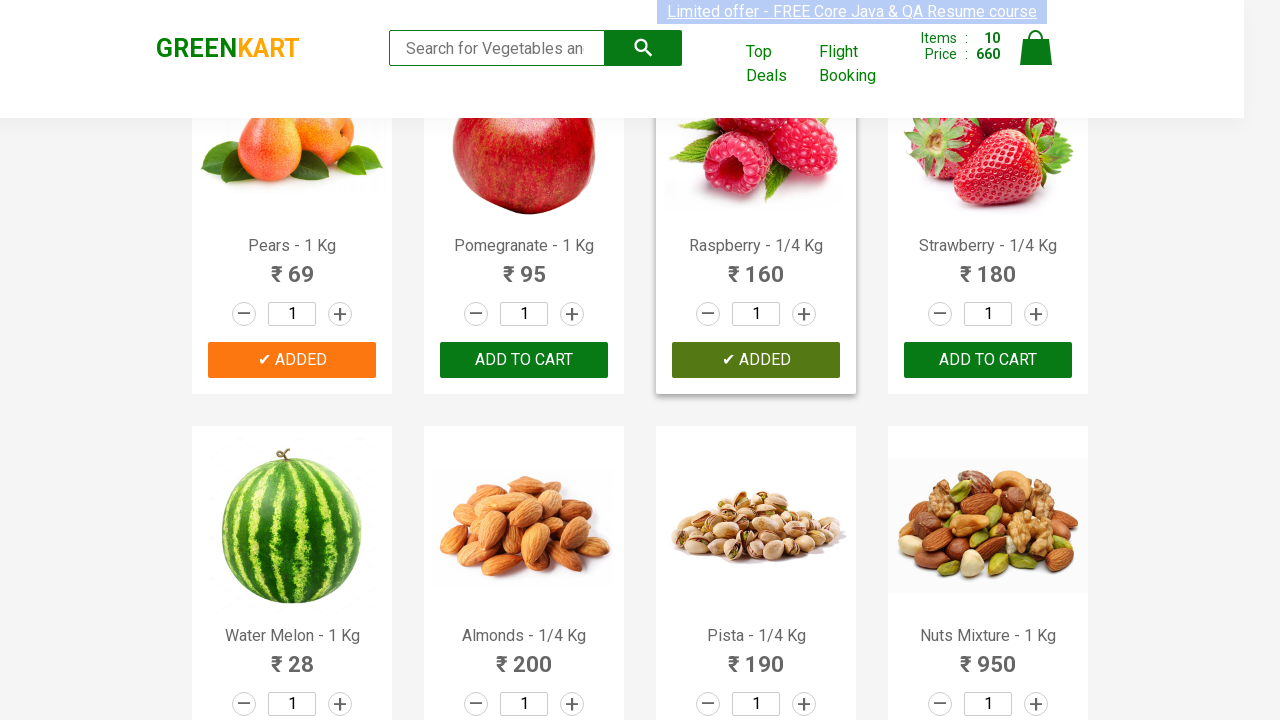

Clicked add to cart button for Cashews at (292, 569) on div.product-action >> nth=28
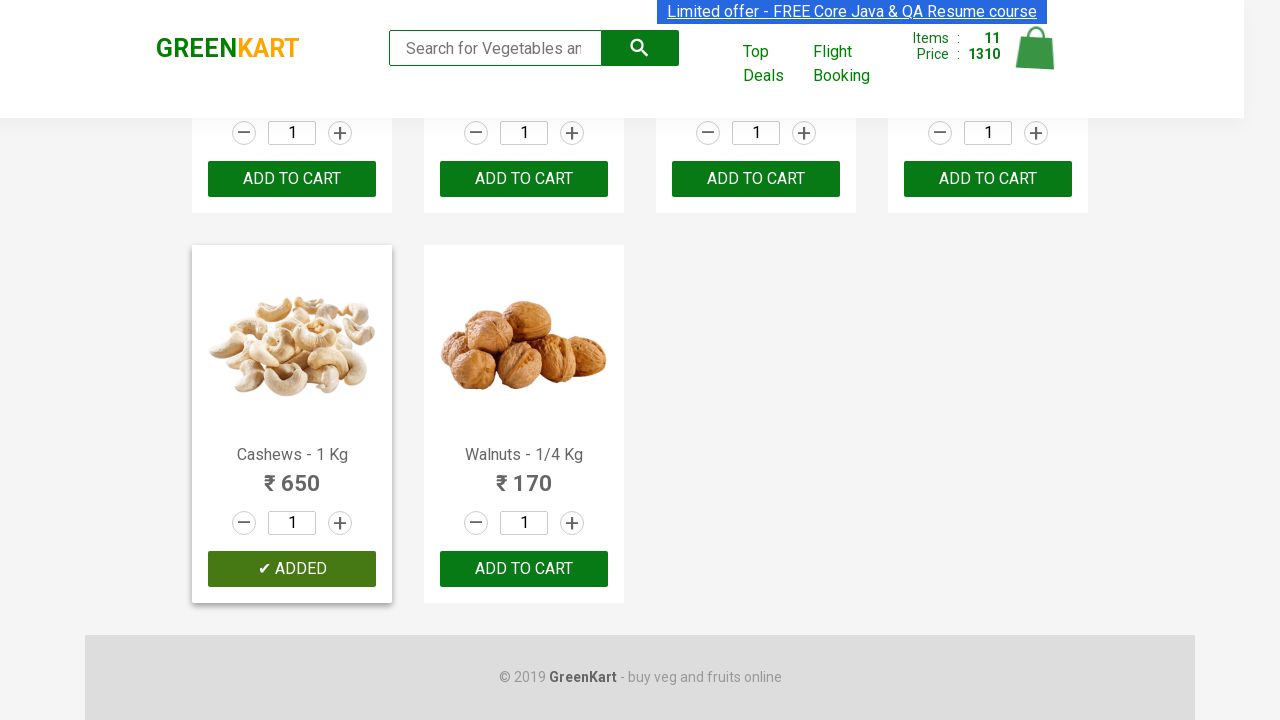

Clicked cart icon to open cart at (1036, 59) on a.cart-icon
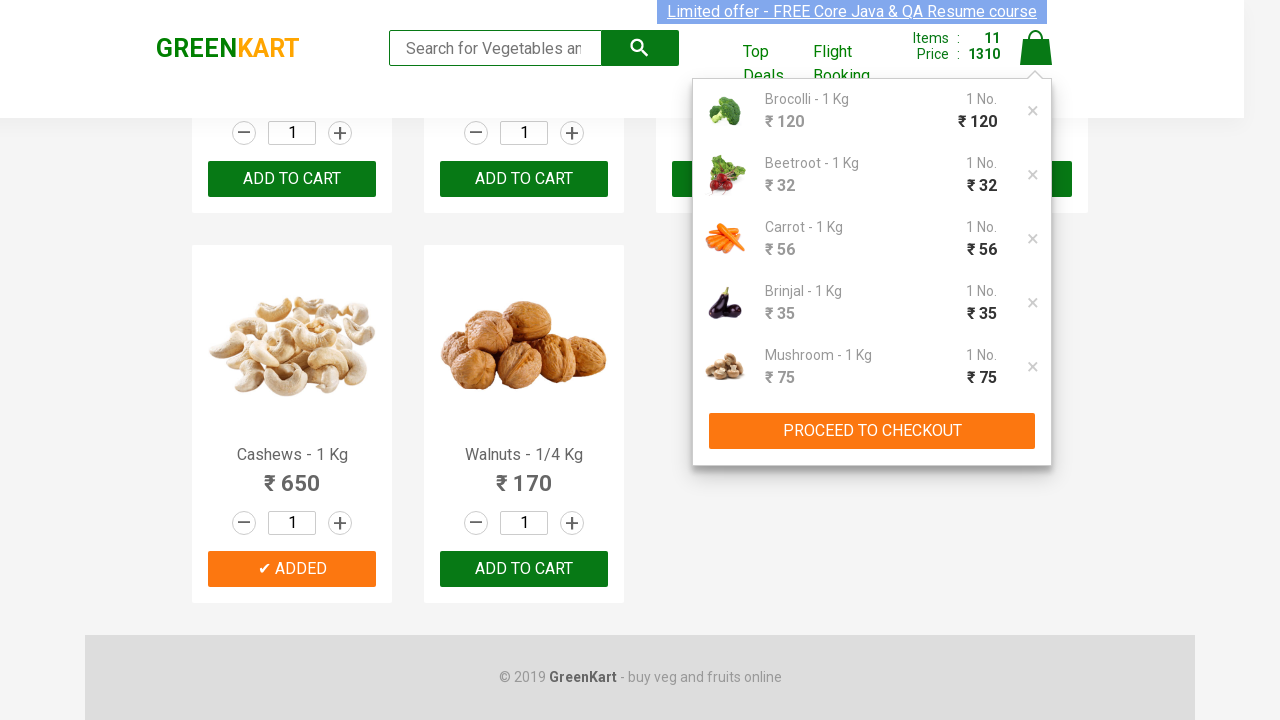

Waited for cart preview to load
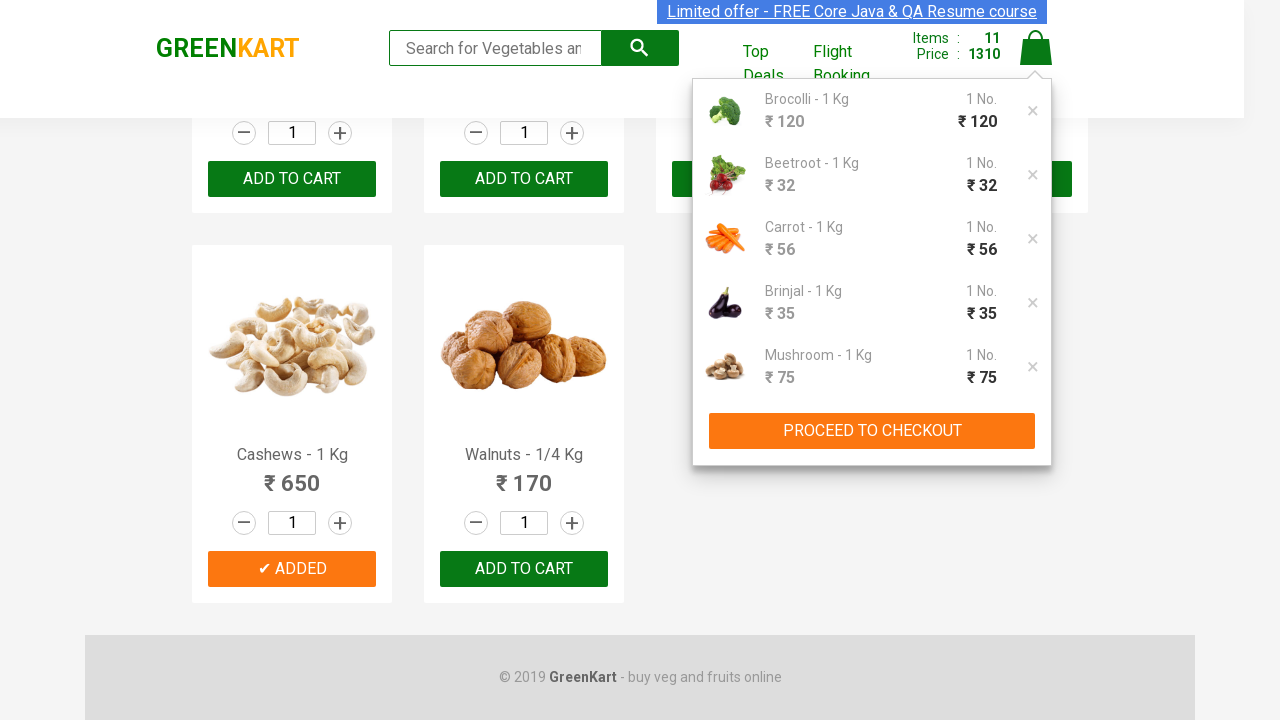

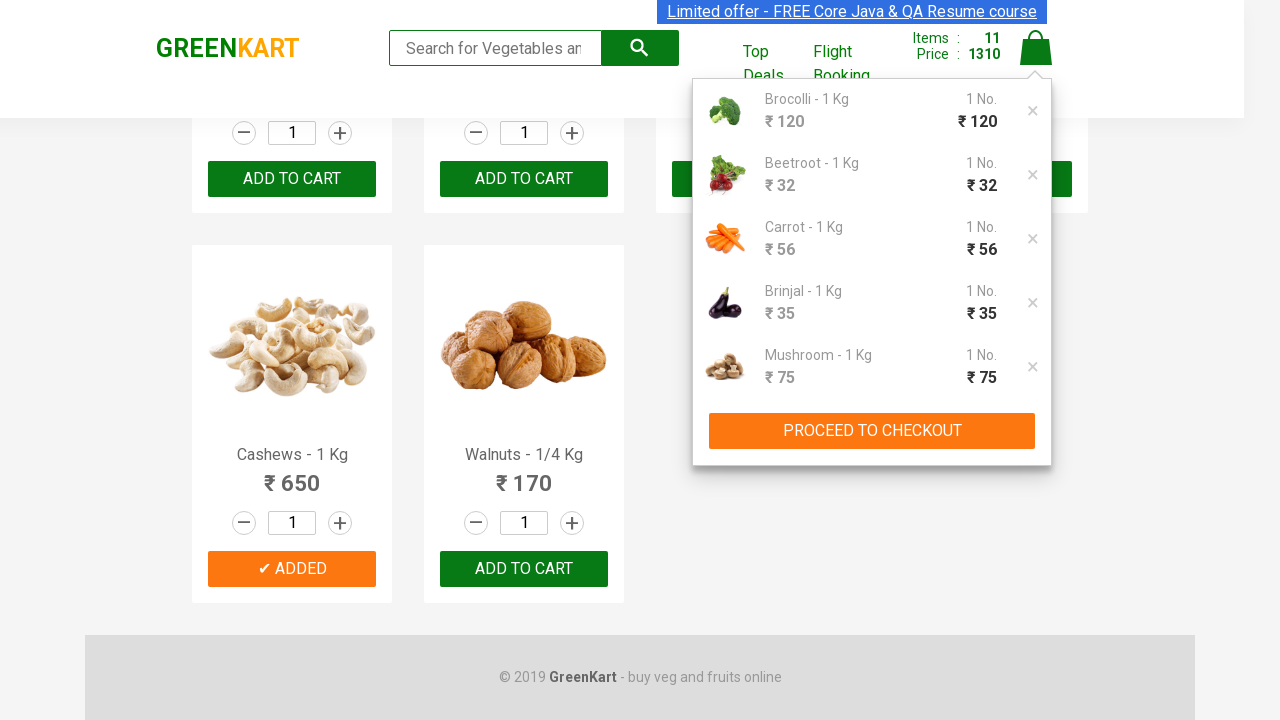